Navigates to Puma India website and scrolls down the page by 2000 pixels using JavaScript

Starting URL: https://in.puma.com/in/en

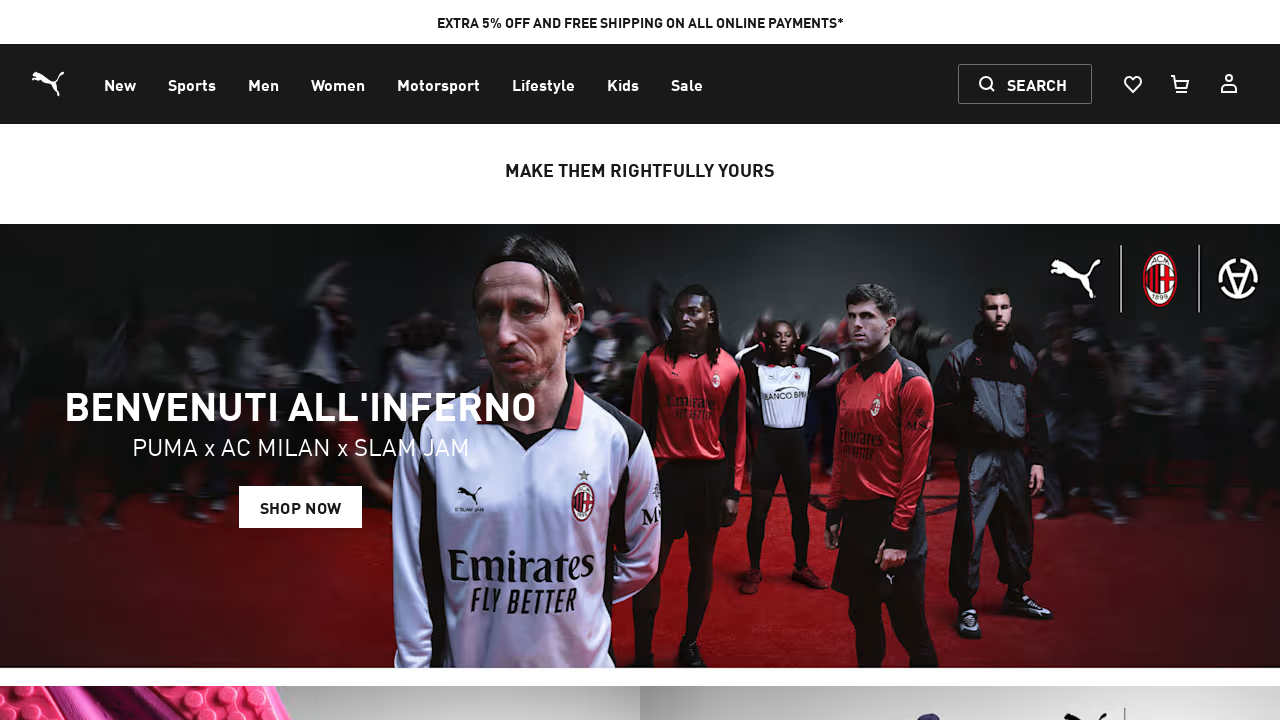

Navigated to Puma India website
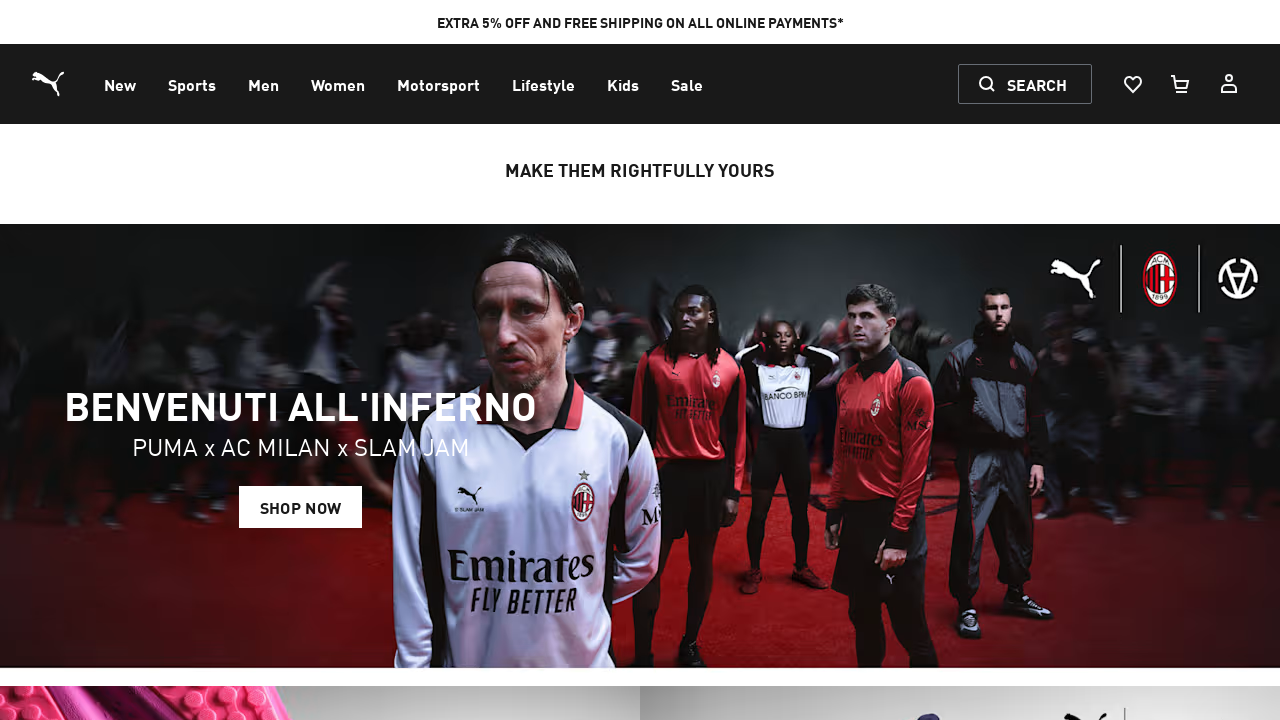

Scrolled down the page by 2000 pixels using JavaScript
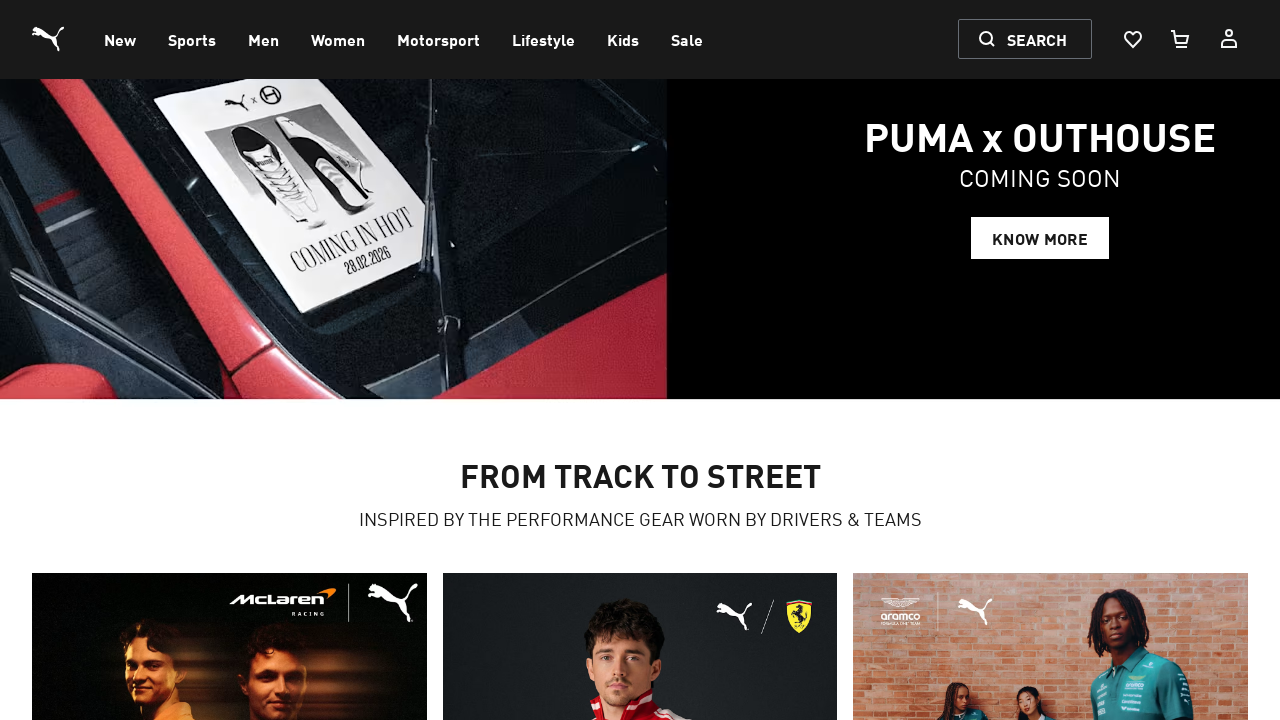

Waited 1000ms for scroll to complete
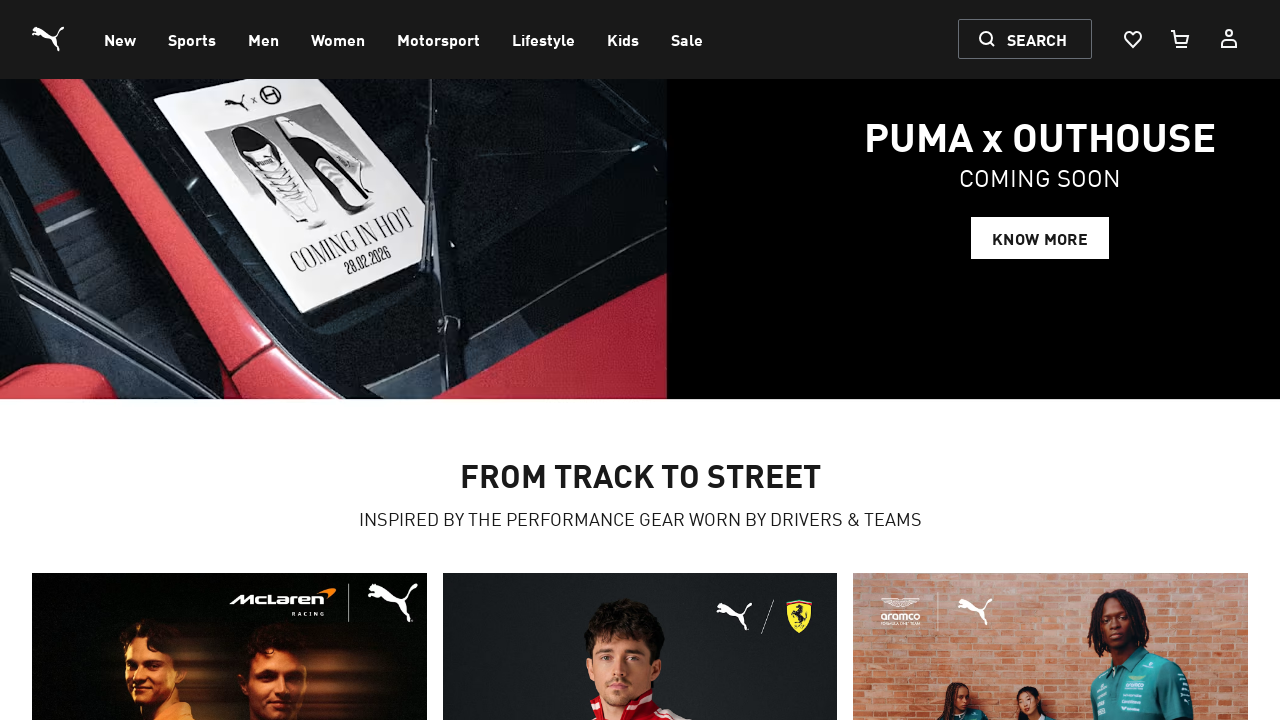

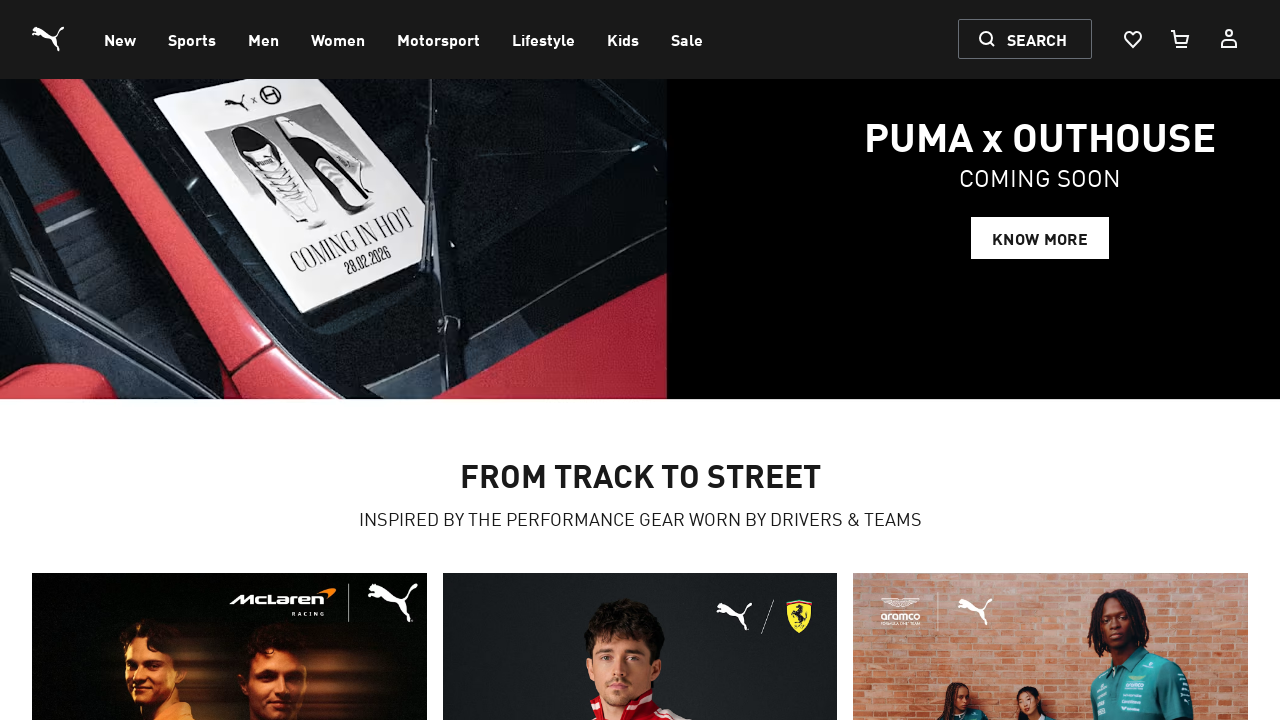